Tests basic browser navigation functionality by navigating to a formations page, then using back, forward, and refresh browser controls

Starting URL: https://www.softeaminstitute.fr/nos-formations

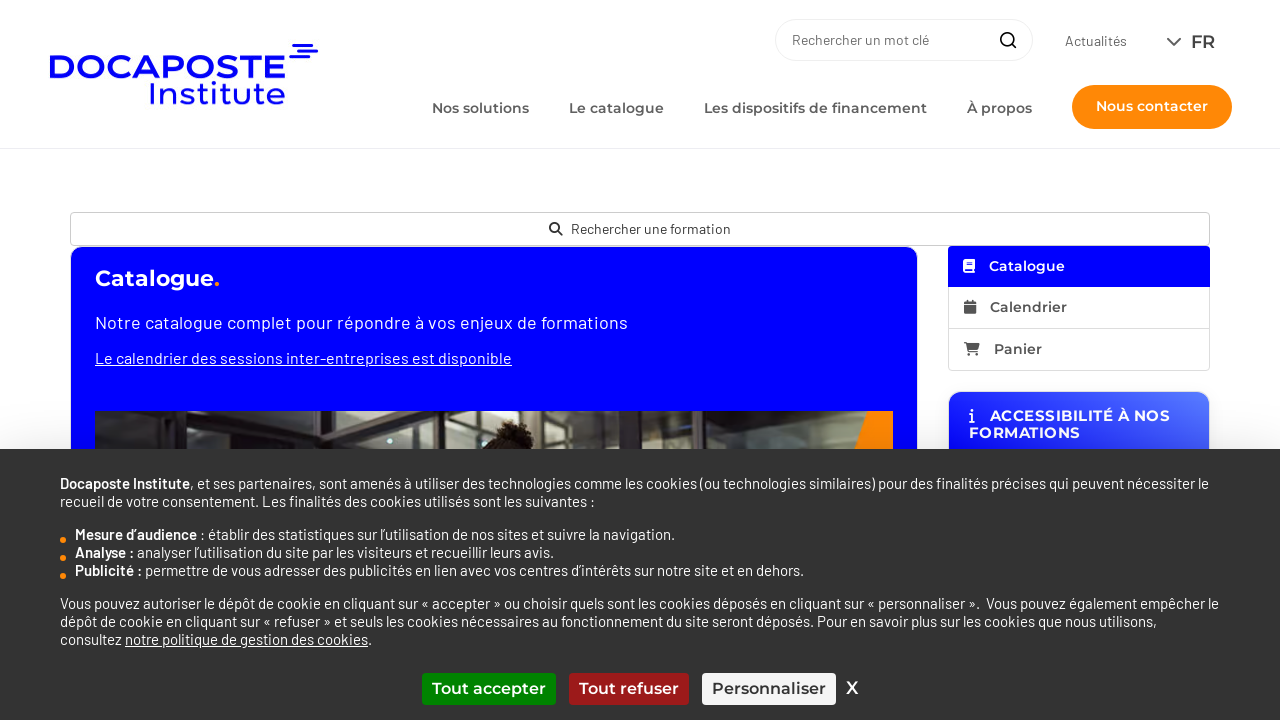

Retrieved and printed page title
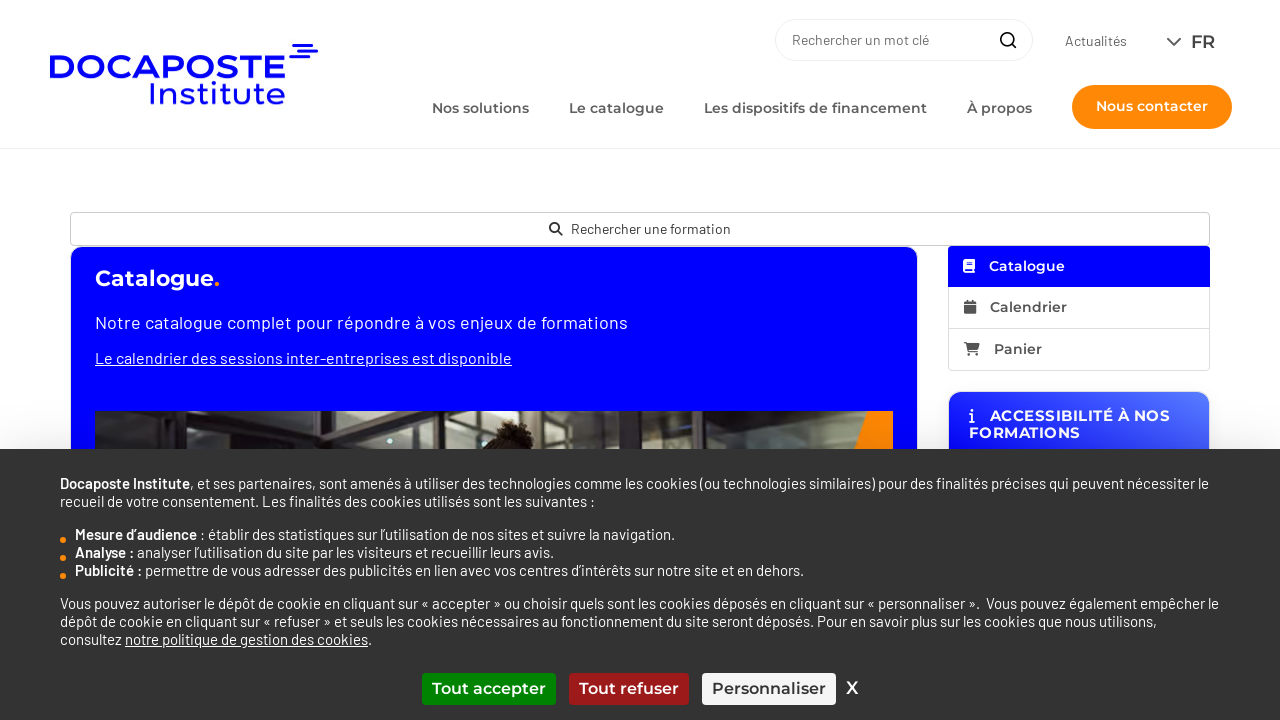

Navigated back in browser history
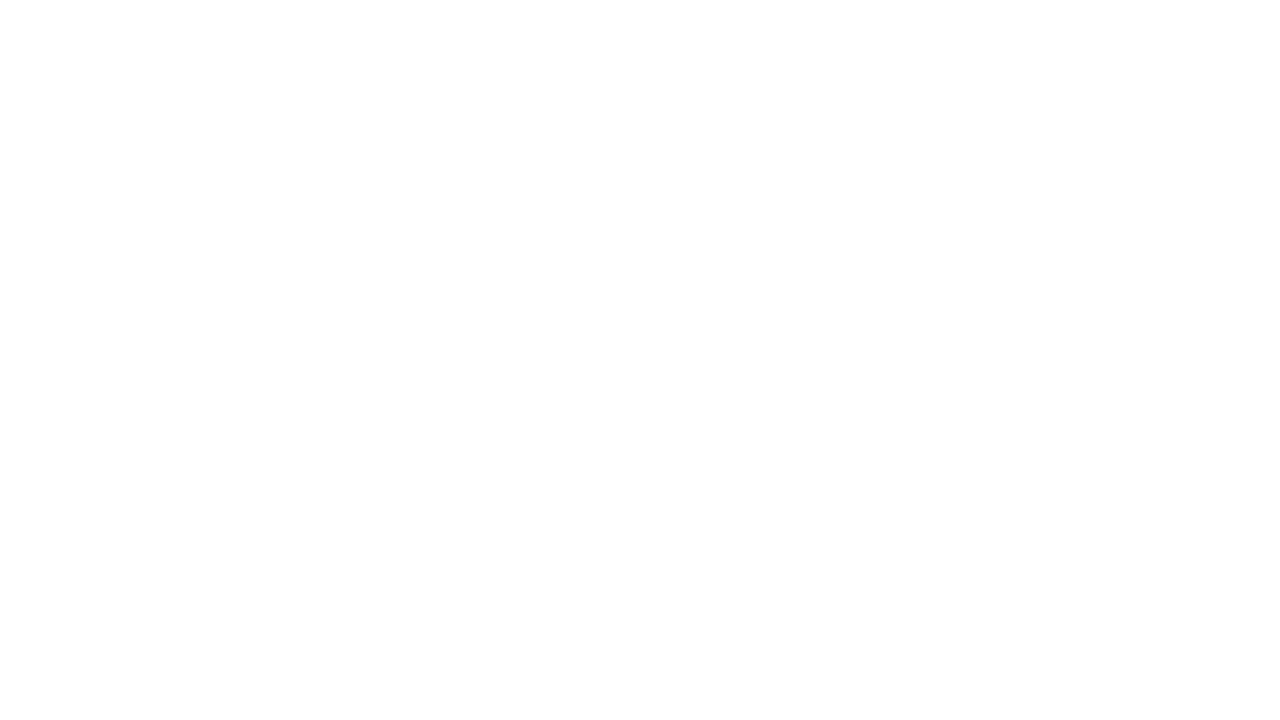

Navigated forward in browser history
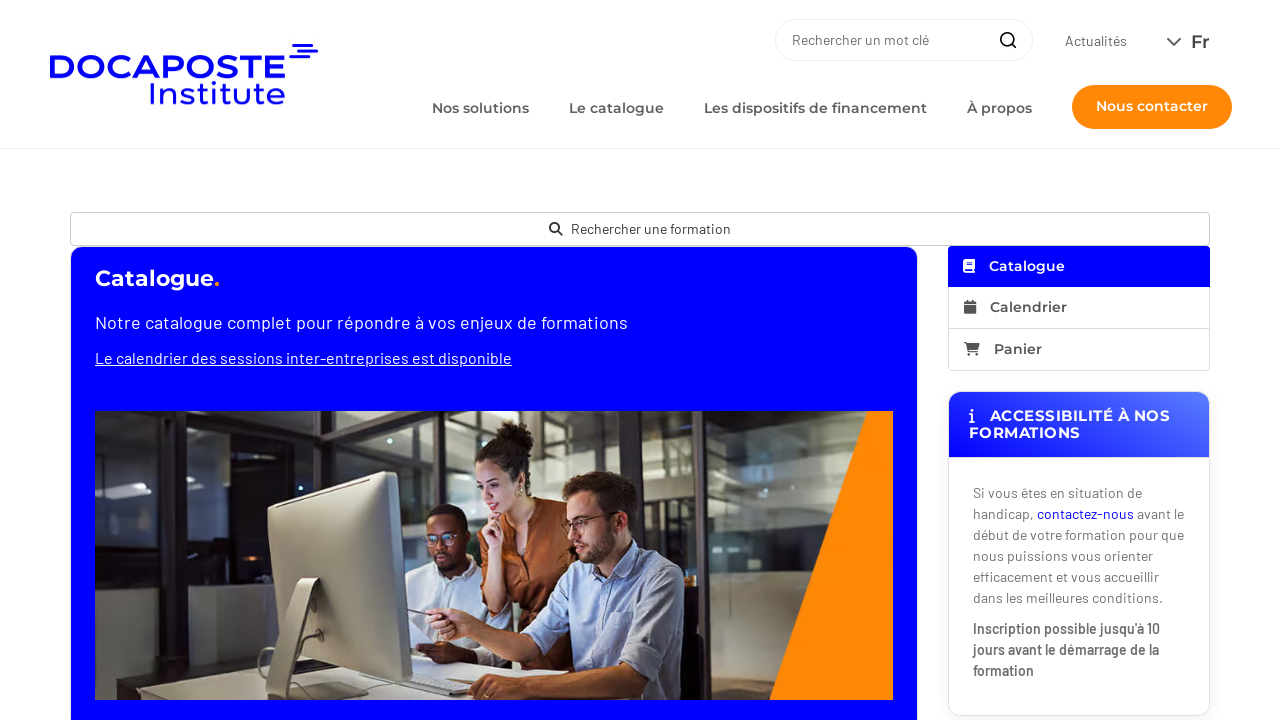

Refreshed the current page
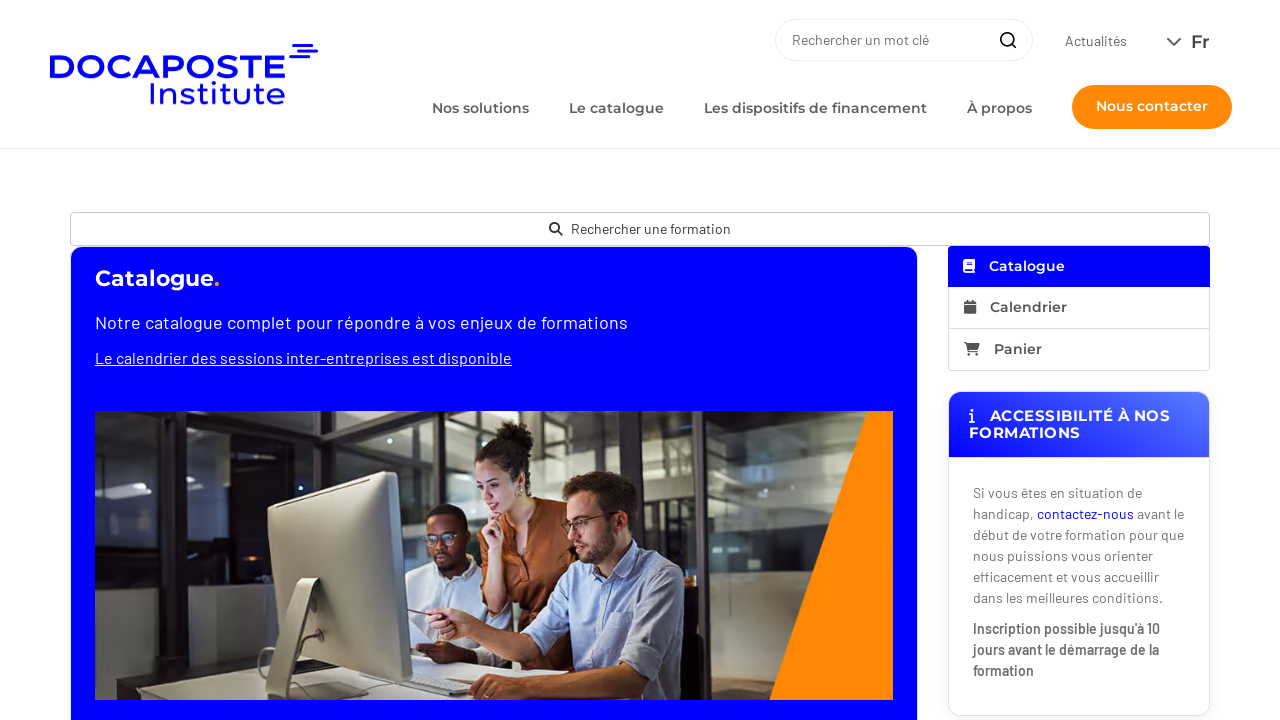

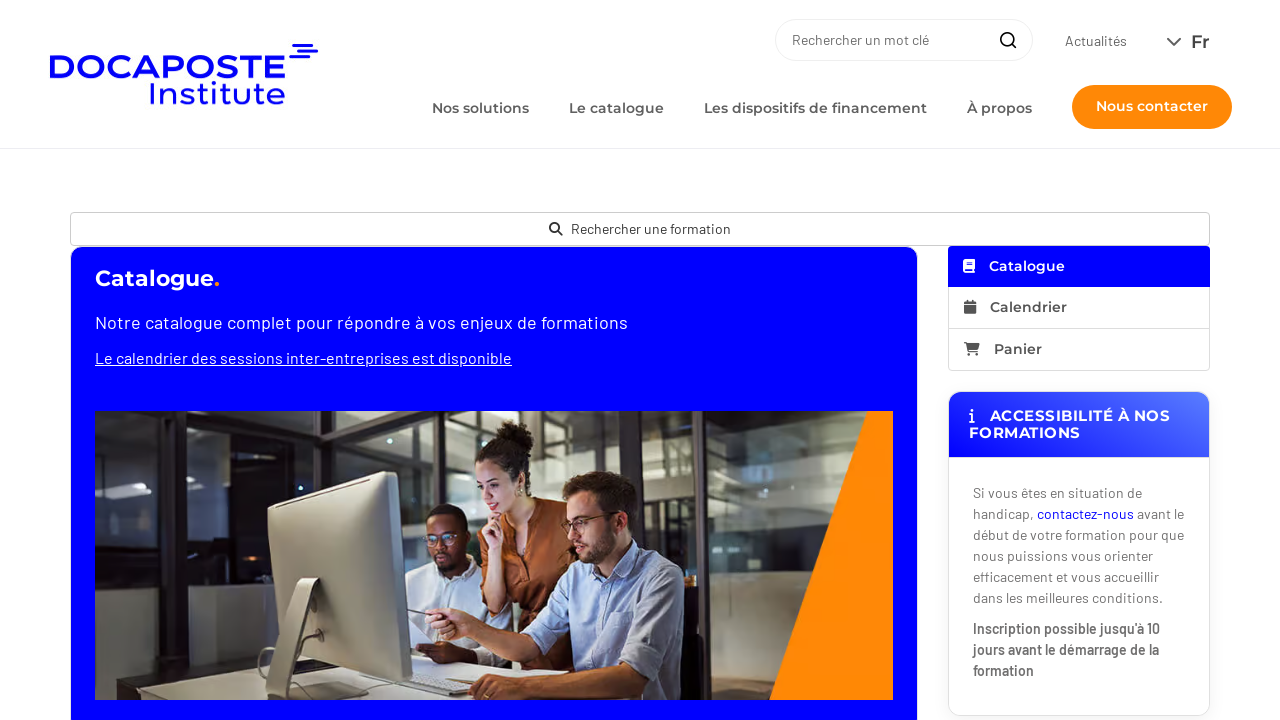